Tests browser automation on a chess page by navigating to the chess HTML page, clicking on interactive element 5 (a chess square), then clicking on interactive element 1 to simulate chess piece movement.

Starting URL: https://dat-lequoc.github.io/chess-for-suna/chess.html

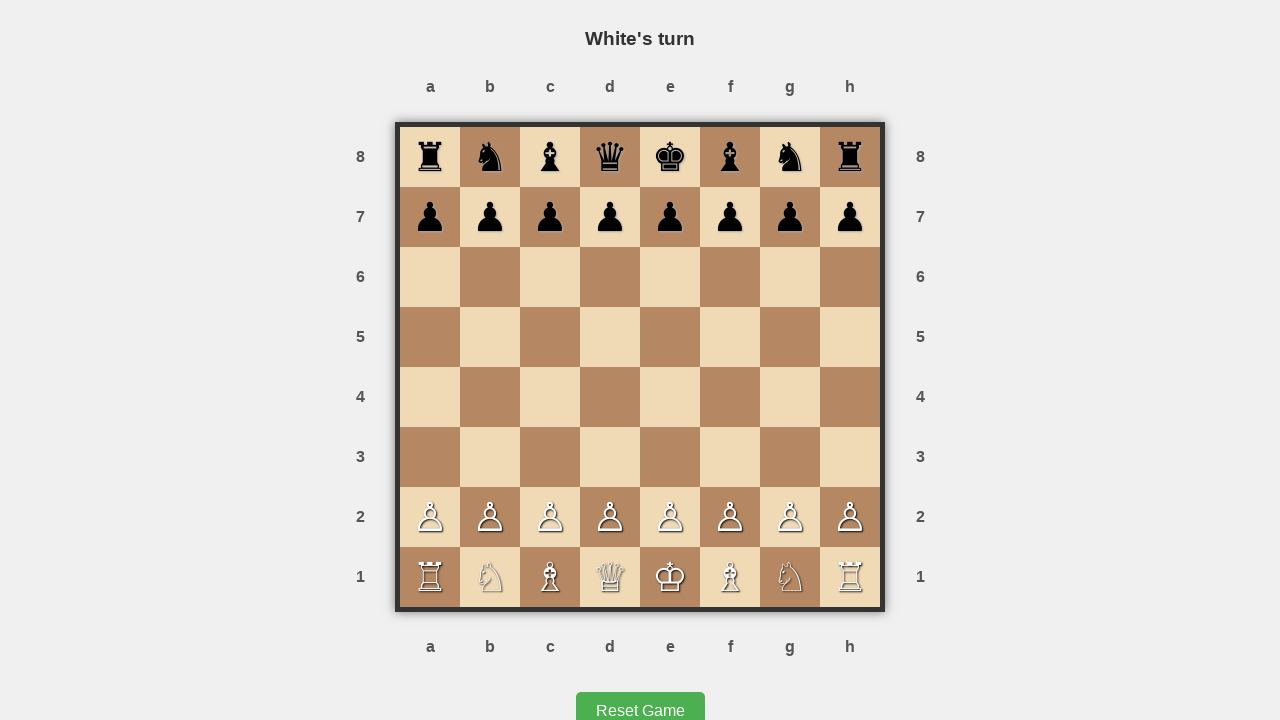

Waited for chess page to load (networkidle)
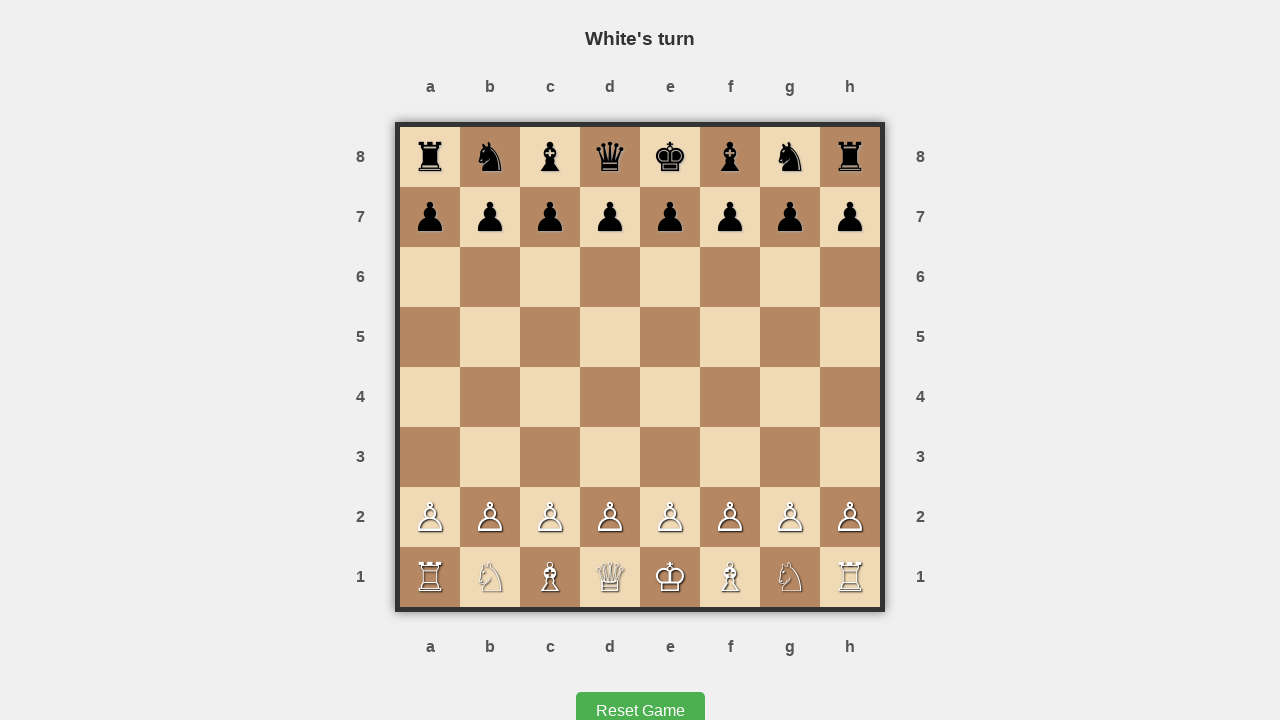

Located all interactive elements on the chess page
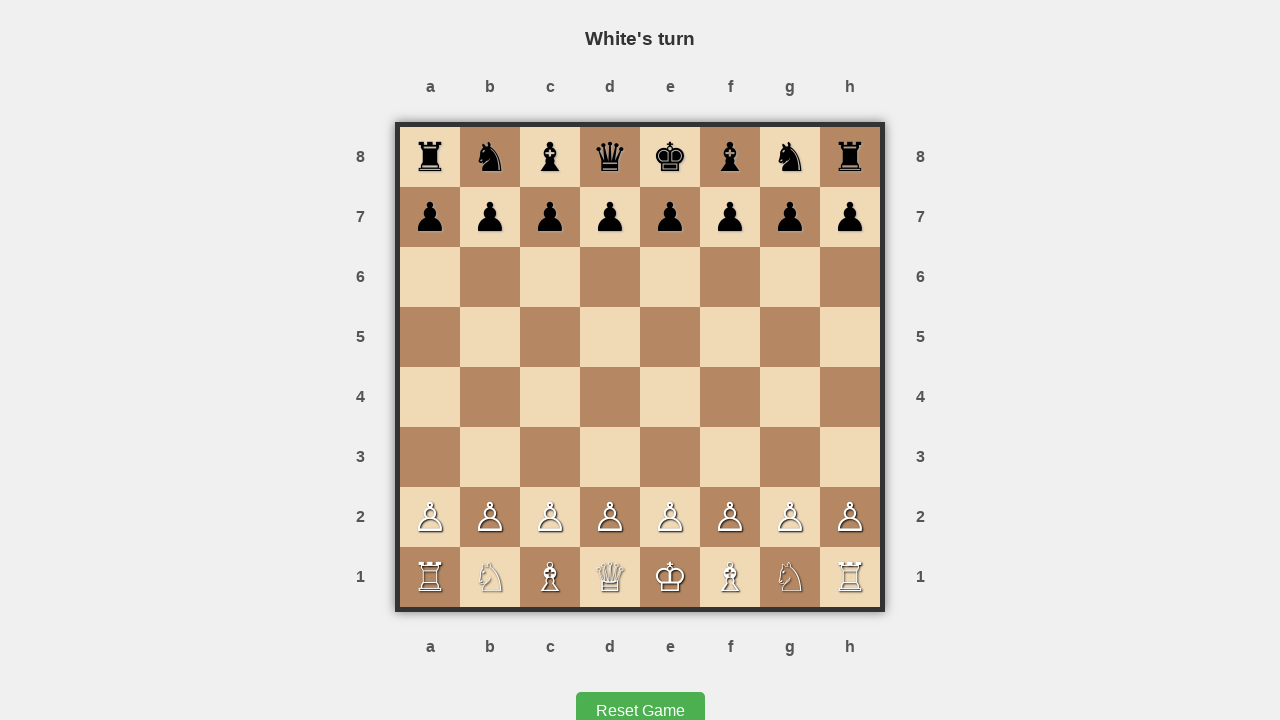

Counted 11 interactive elements
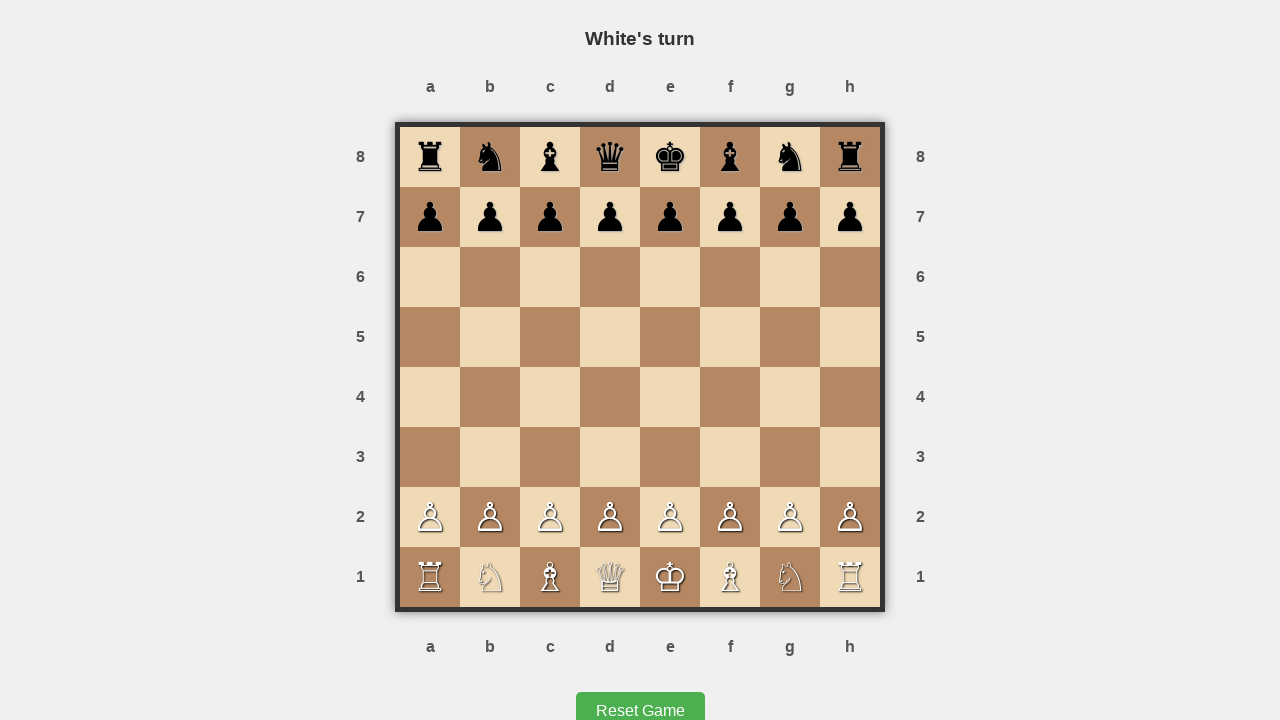

Clicked on interactive element 5 (chess square) at (670, 517) on a, button, input, [role='button'], [tabindex]:not([tabindex='-1']) >> nth=4
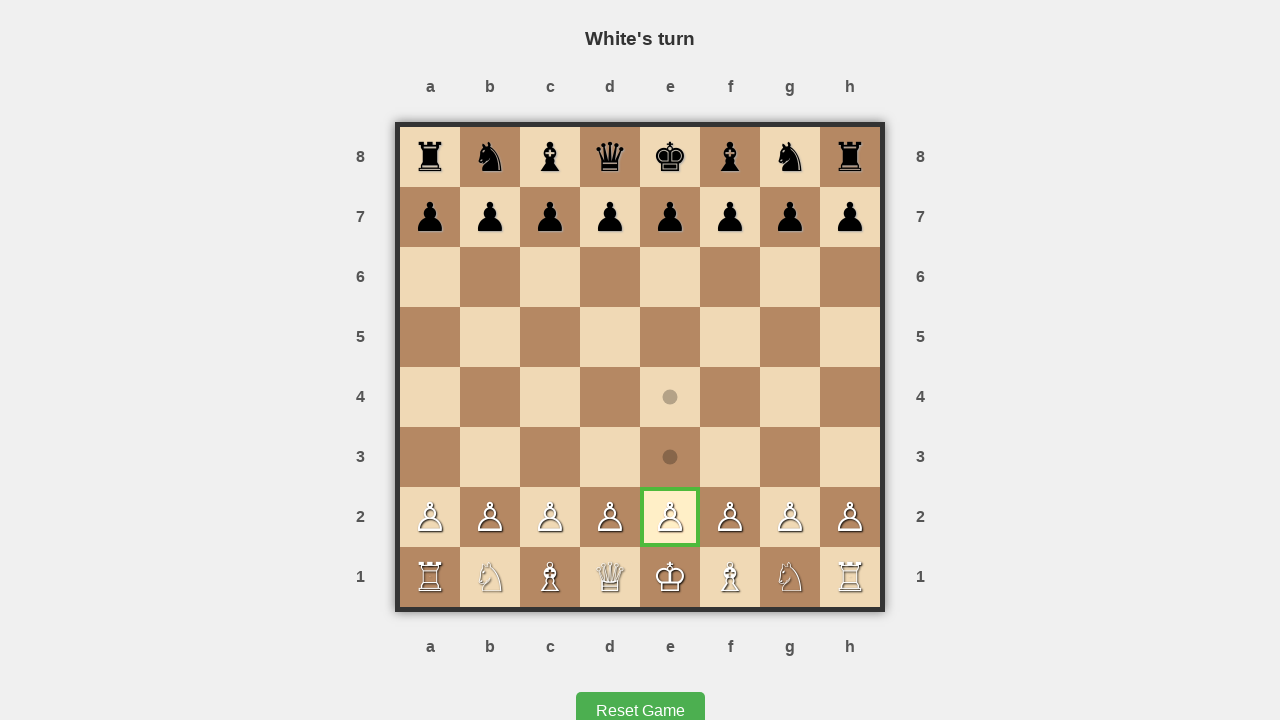

Waited 500ms for response after first click
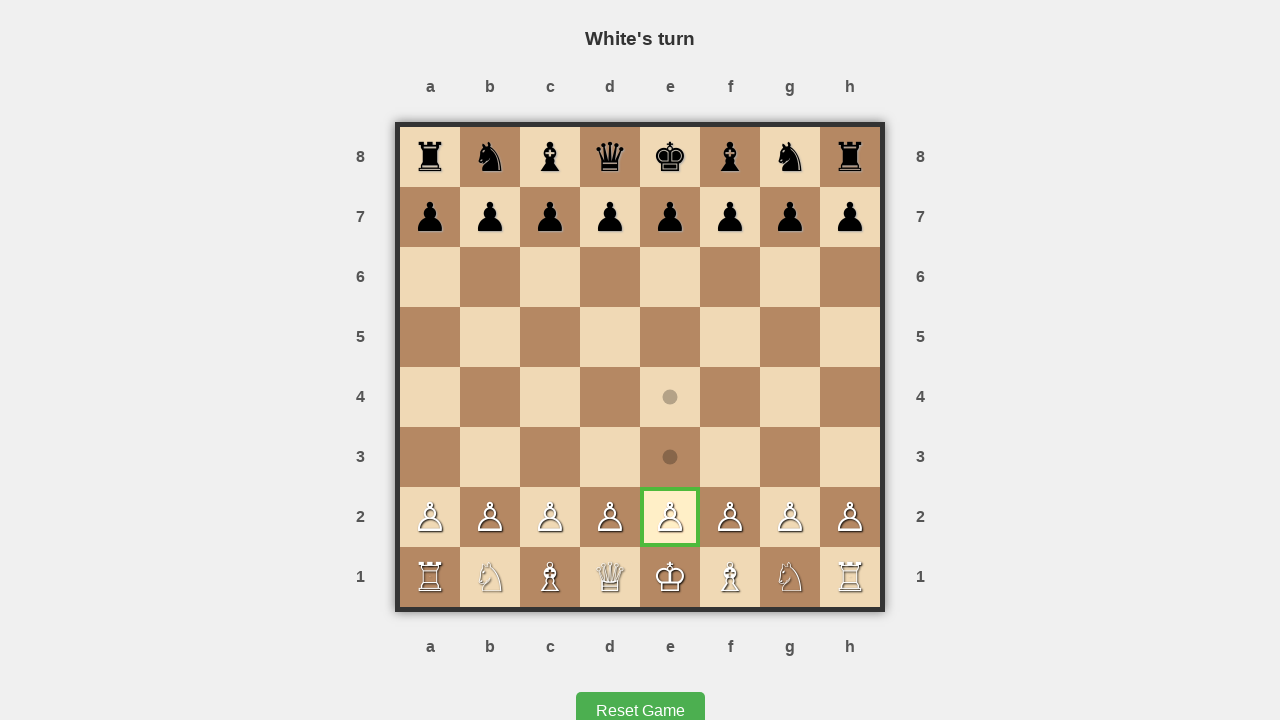

Clicked on interactive element 1 to simulate chess piece movement at (670, 397) on a, button, input, [role='button'], [tabindex]:not([tabindex='-1']) >> nth=0
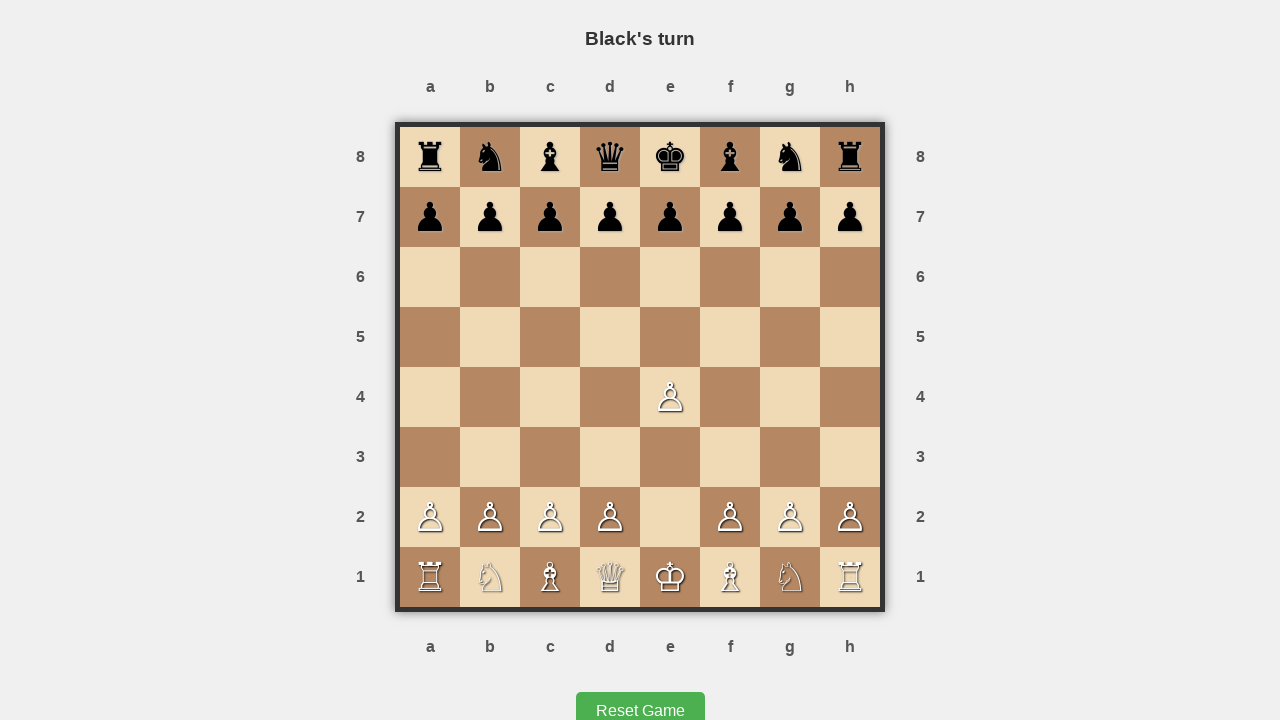

Waited 500ms for response after second click
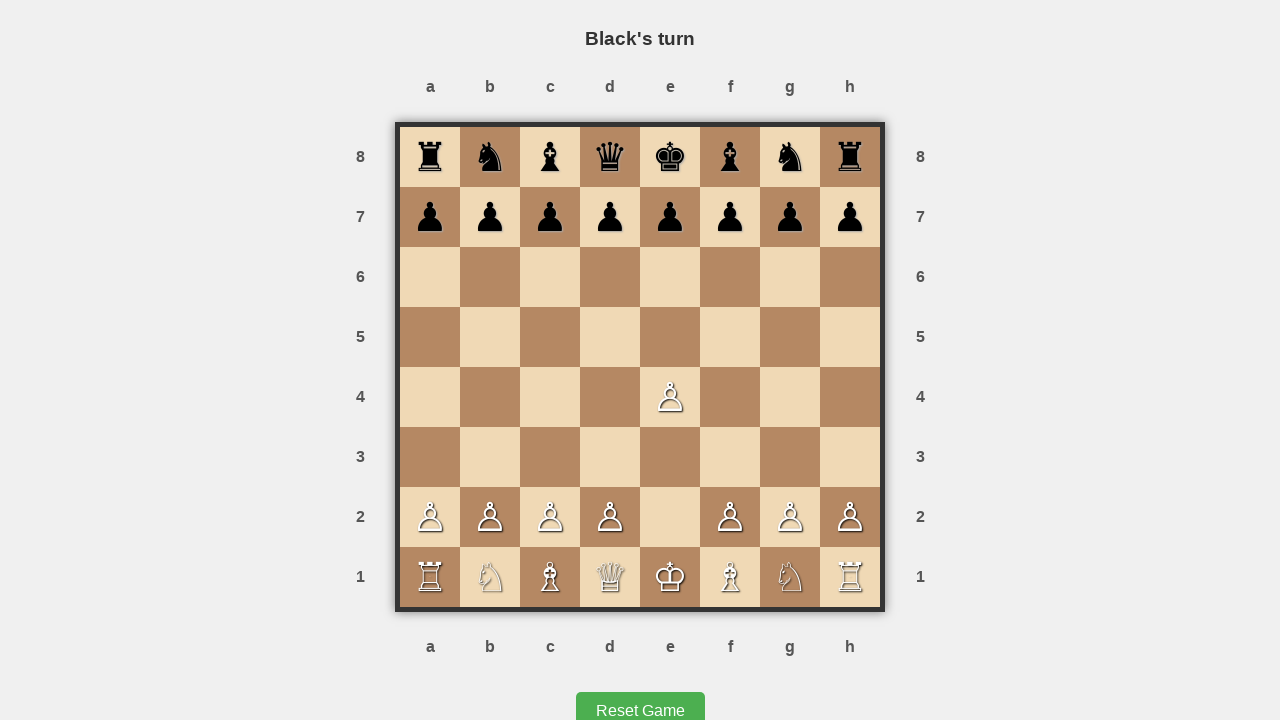

Waited 1000ms for any page updates after chess moves
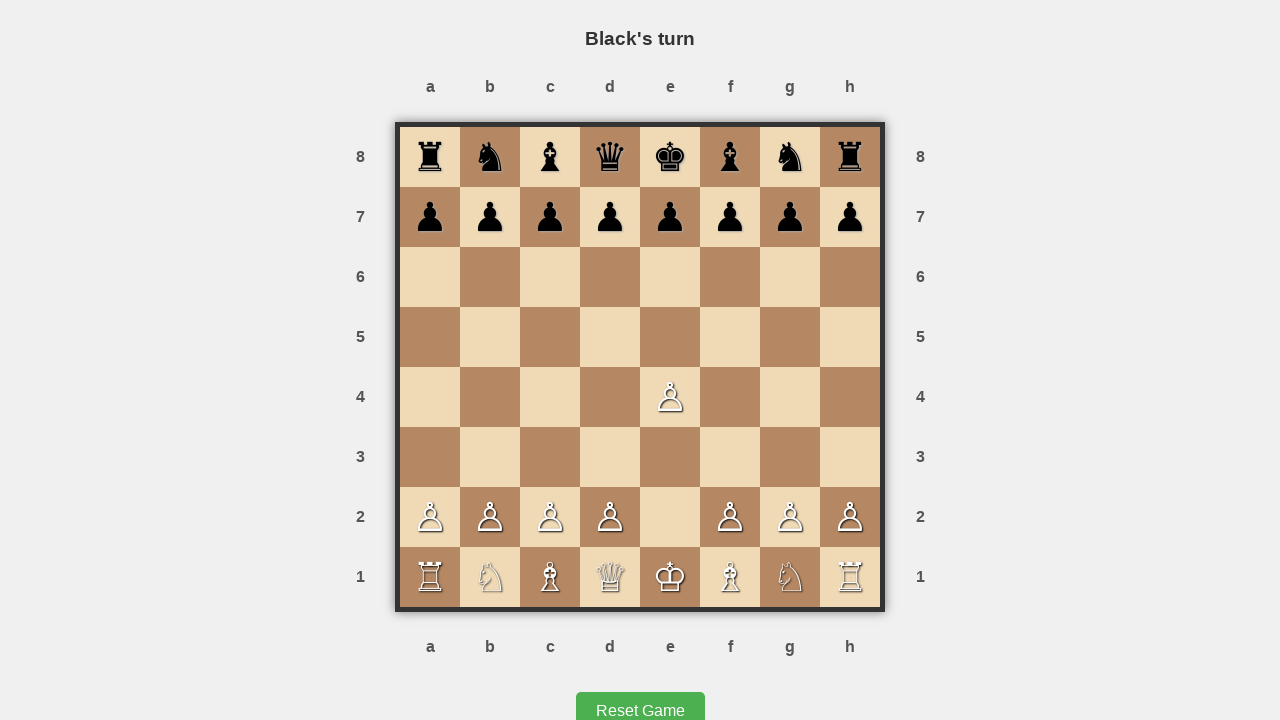

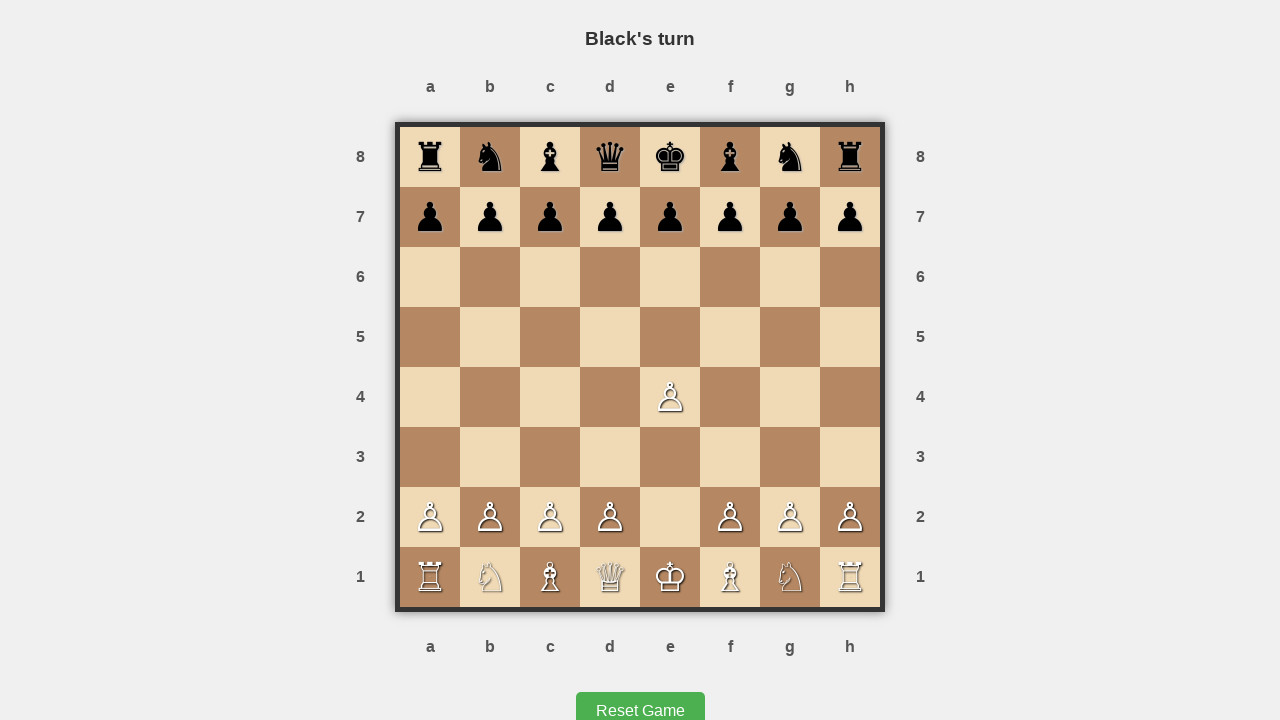